Navigates to the Rahul Shetty Academy client application page and verifies it loads successfully

Starting URL: https://rahulshettyacademy.com/client

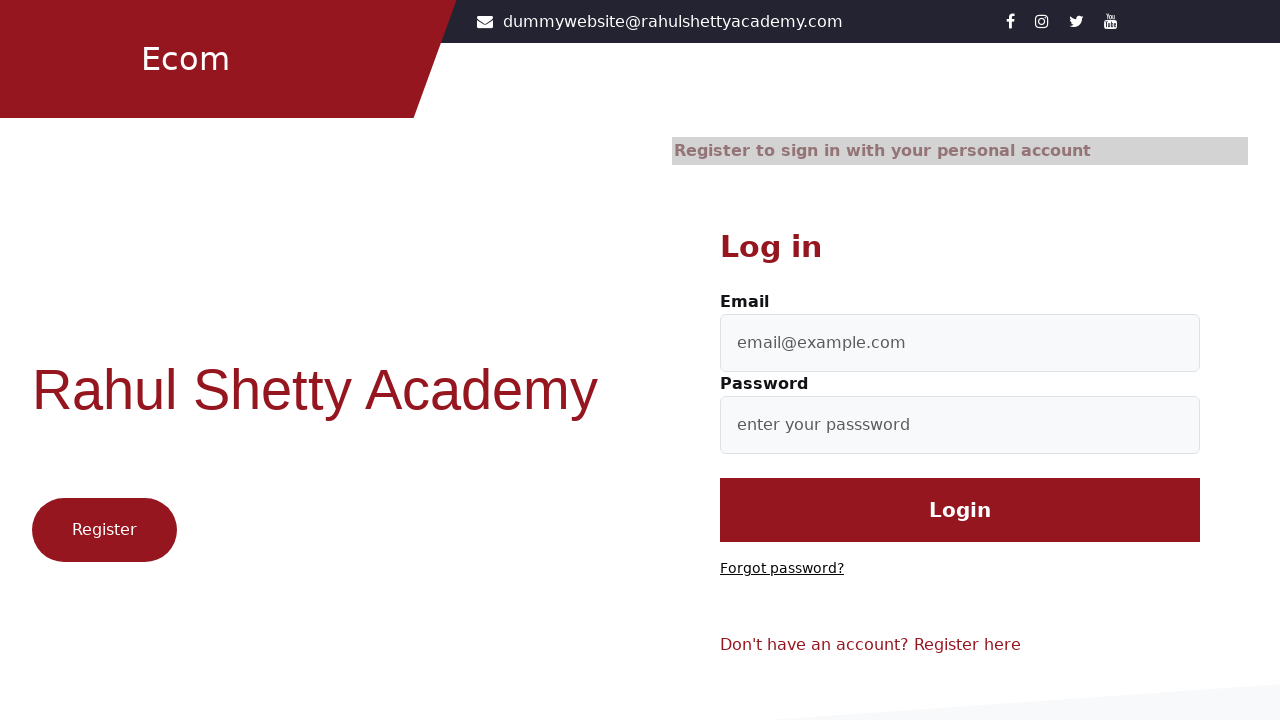

Waited for page DOM to be fully loaded
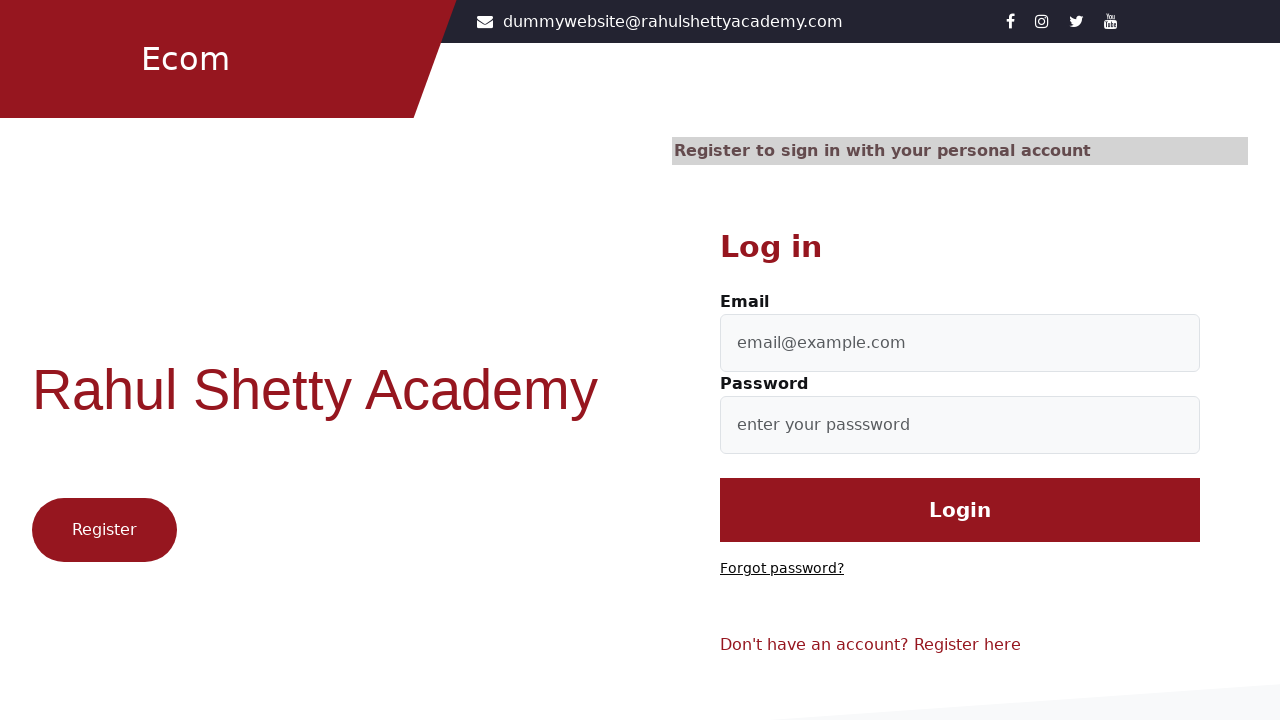

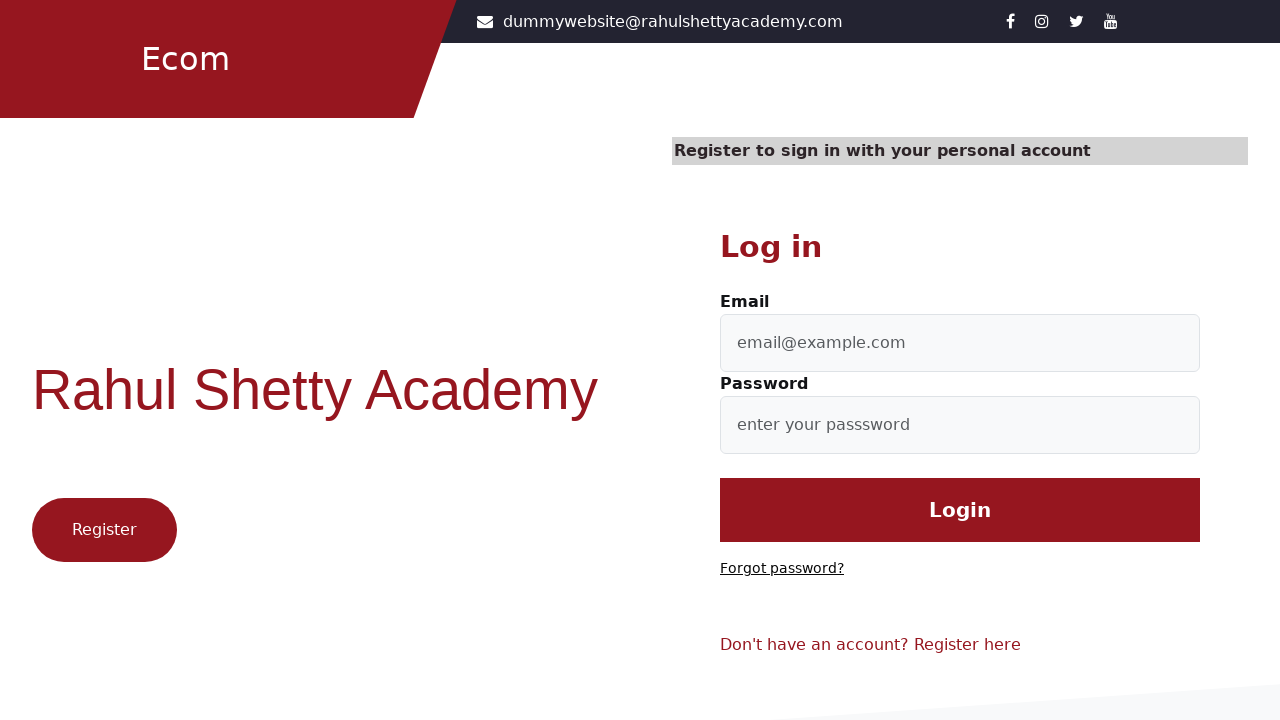